Tests basic browser navigation by loading Myntra website and then navigating to Flipkart website

Starting URL: https://www.myntra.com/

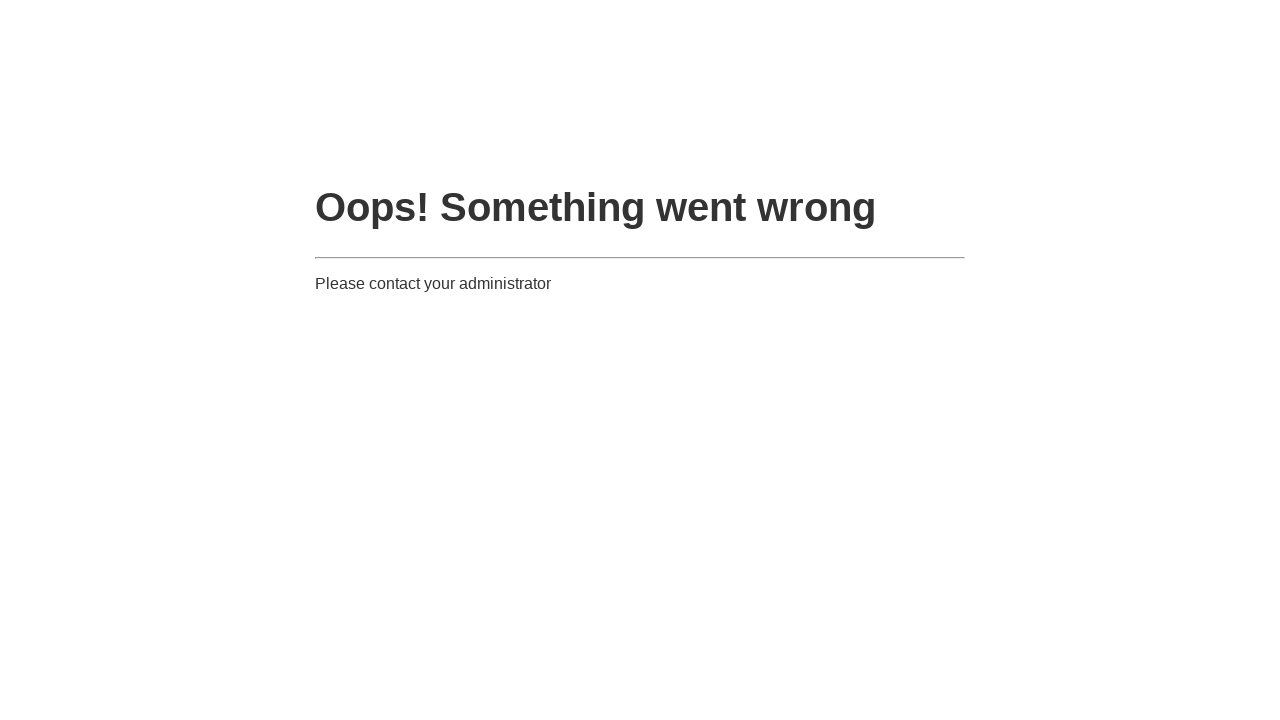

Navigated from Myntra to Flipkart website
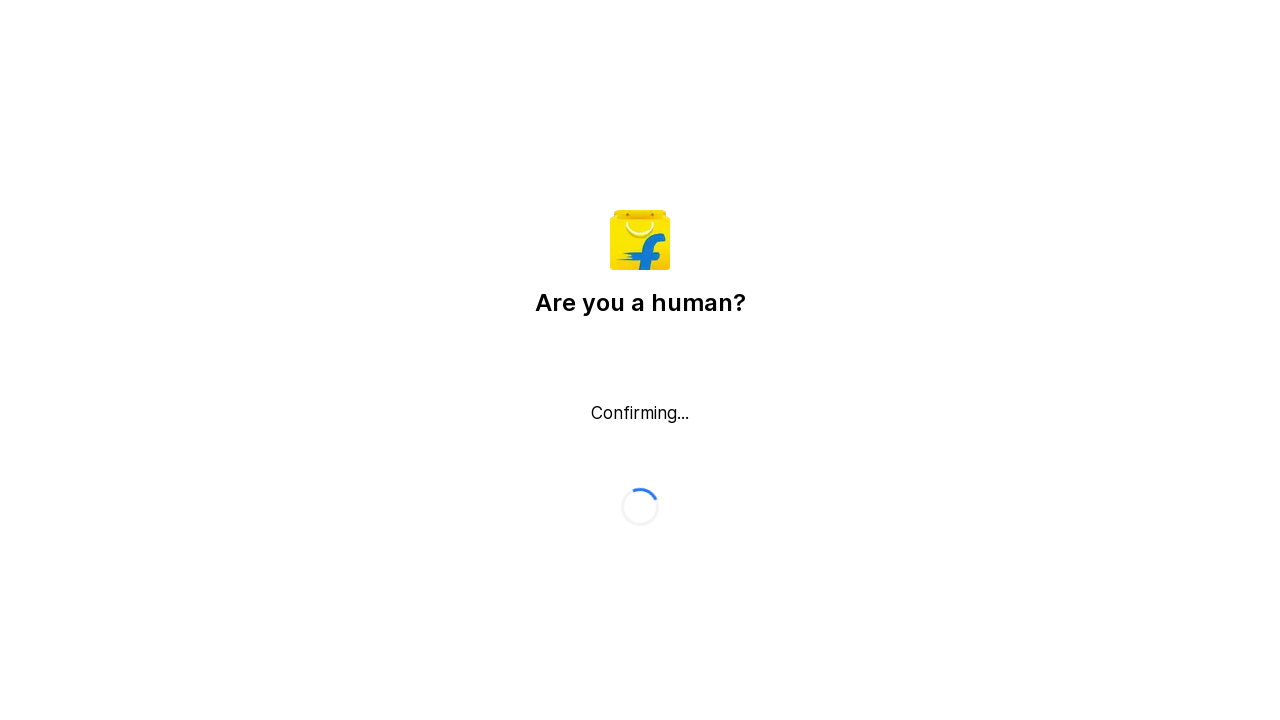

Flipkart page DOM content loaded
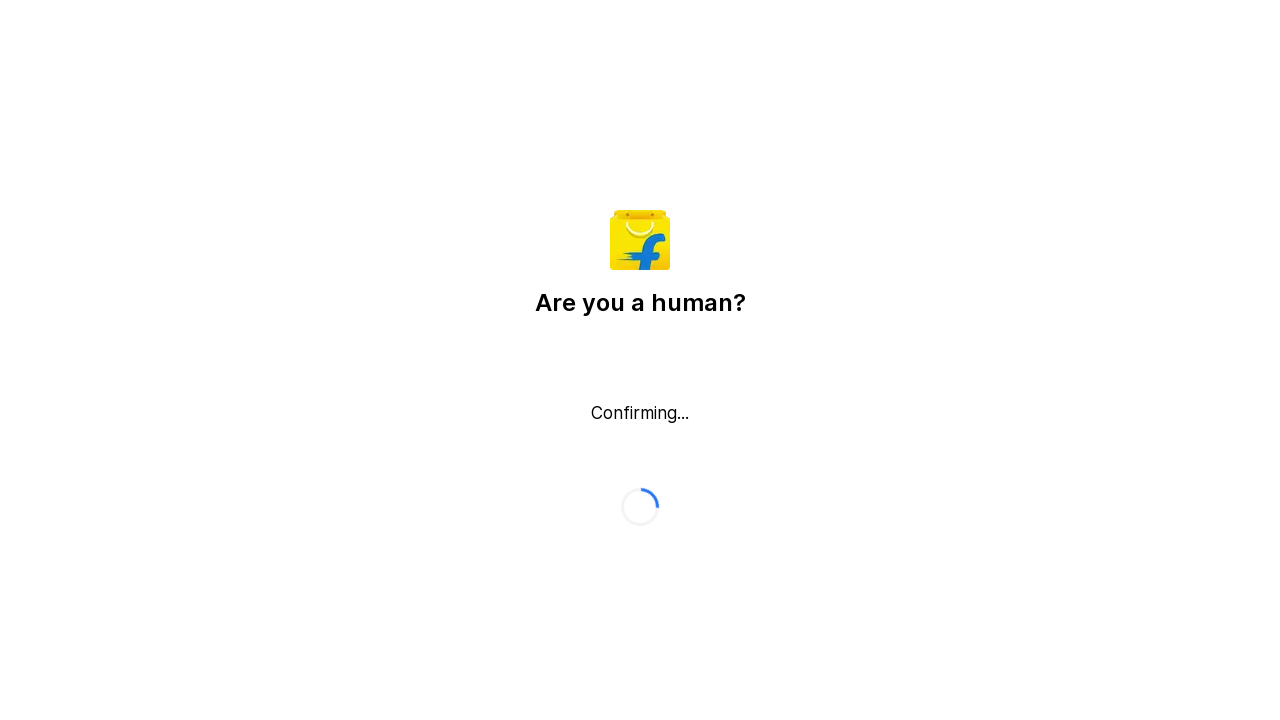

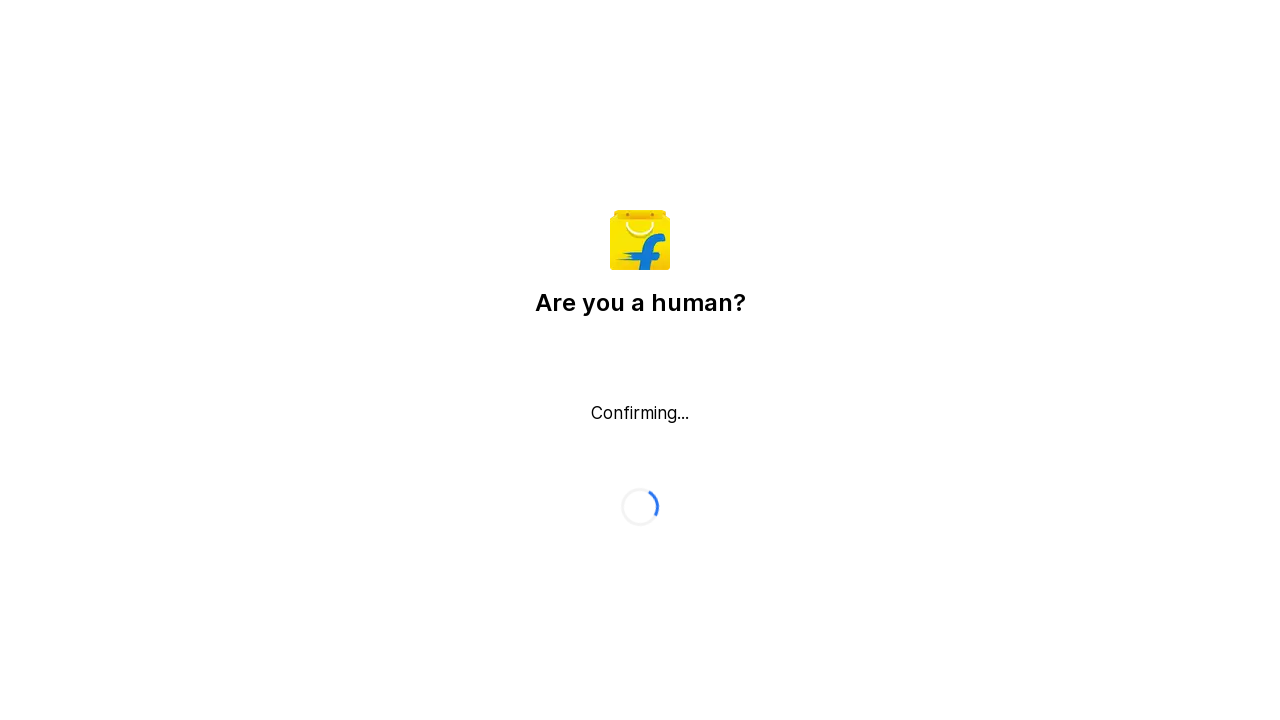